Tests navigation on the SelectorHub XPath practice page by scrolling to a dropdown button, clicking it, and then clicking the "Join Training" link.

Starting URL: https://selectorshub.com/xpath-practice-page/

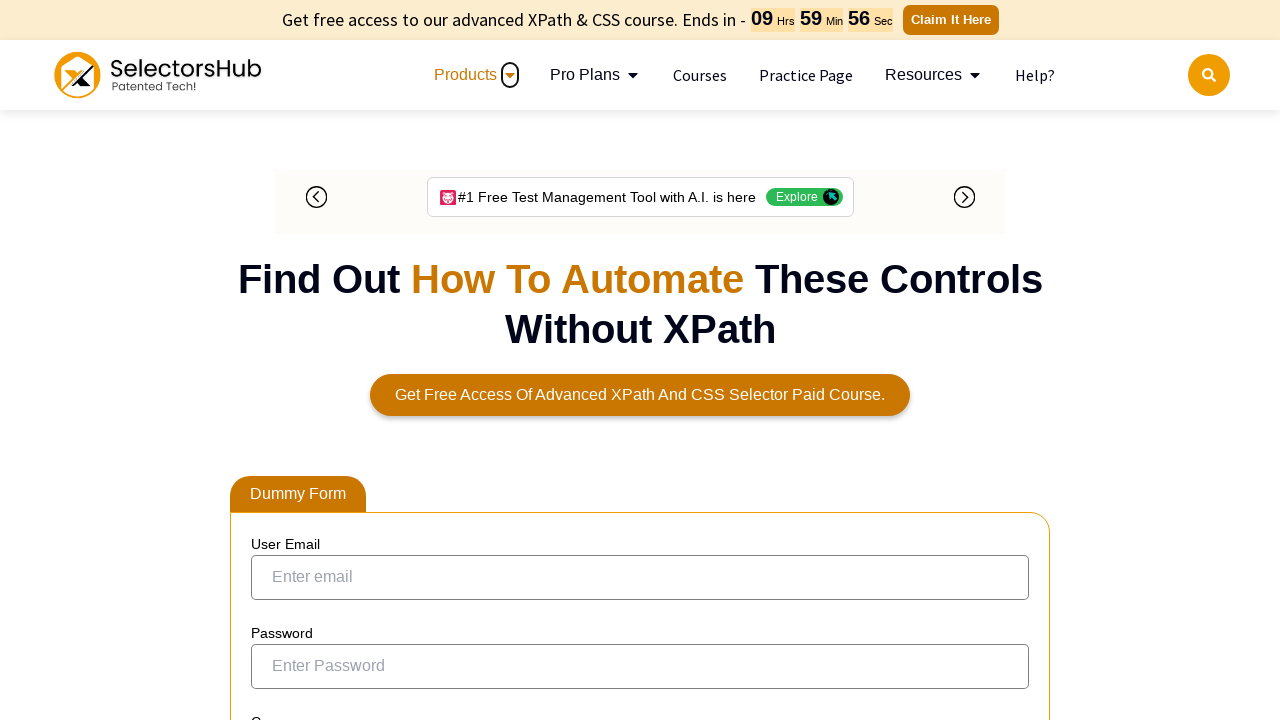

Scrolled dropdown button into view
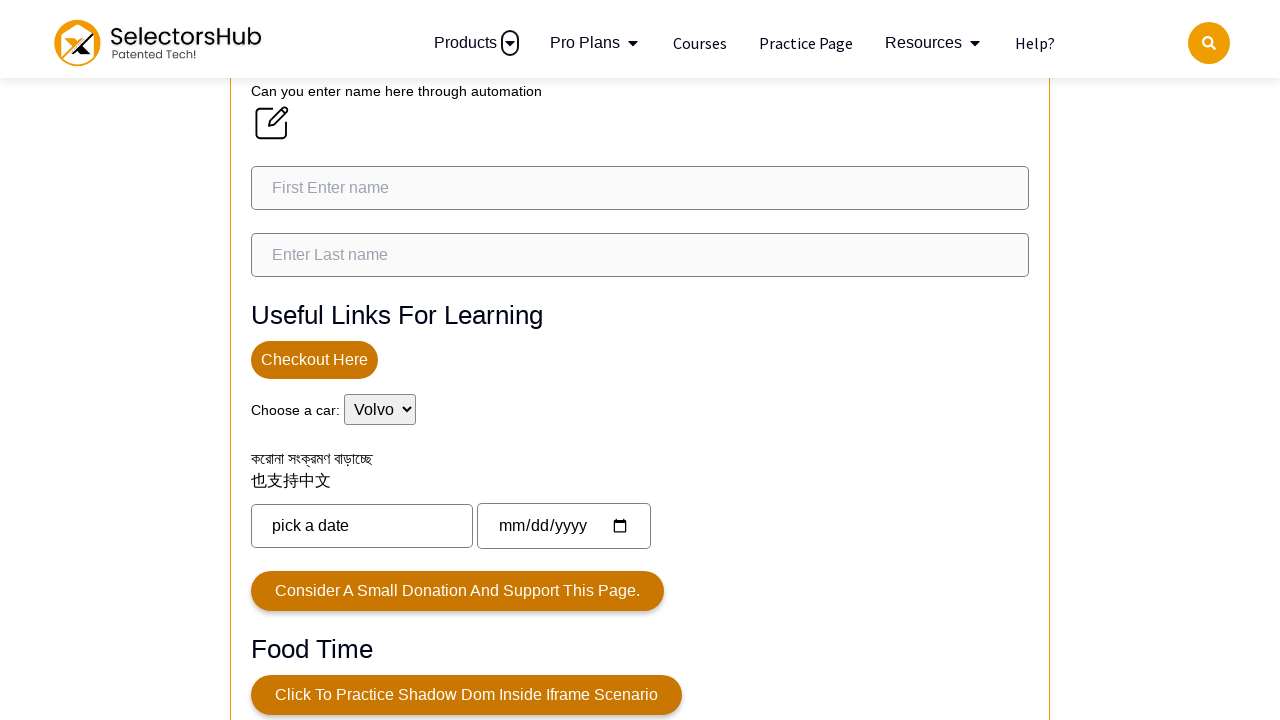

Clicked the dropdown button at (314, 352) on xpath=//button[@class = 'dropbtn']
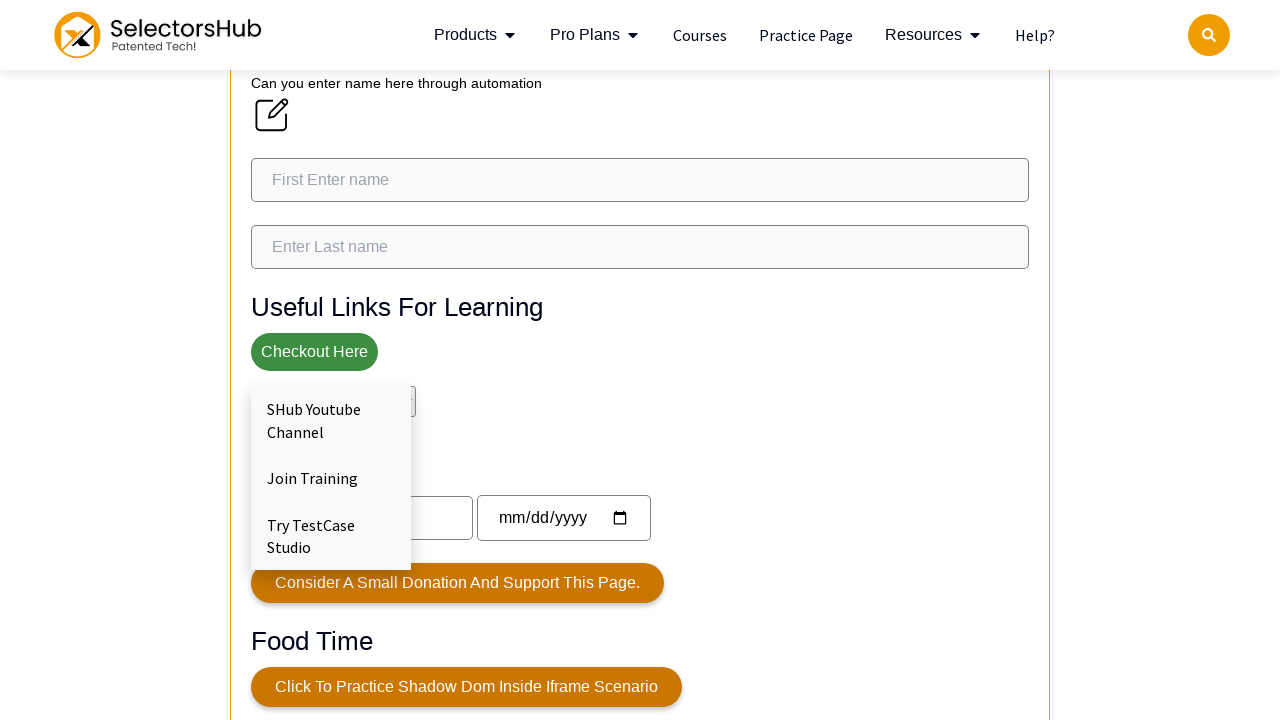

Clicked the 'Join Training' link at (331, 478) on text=Join Training
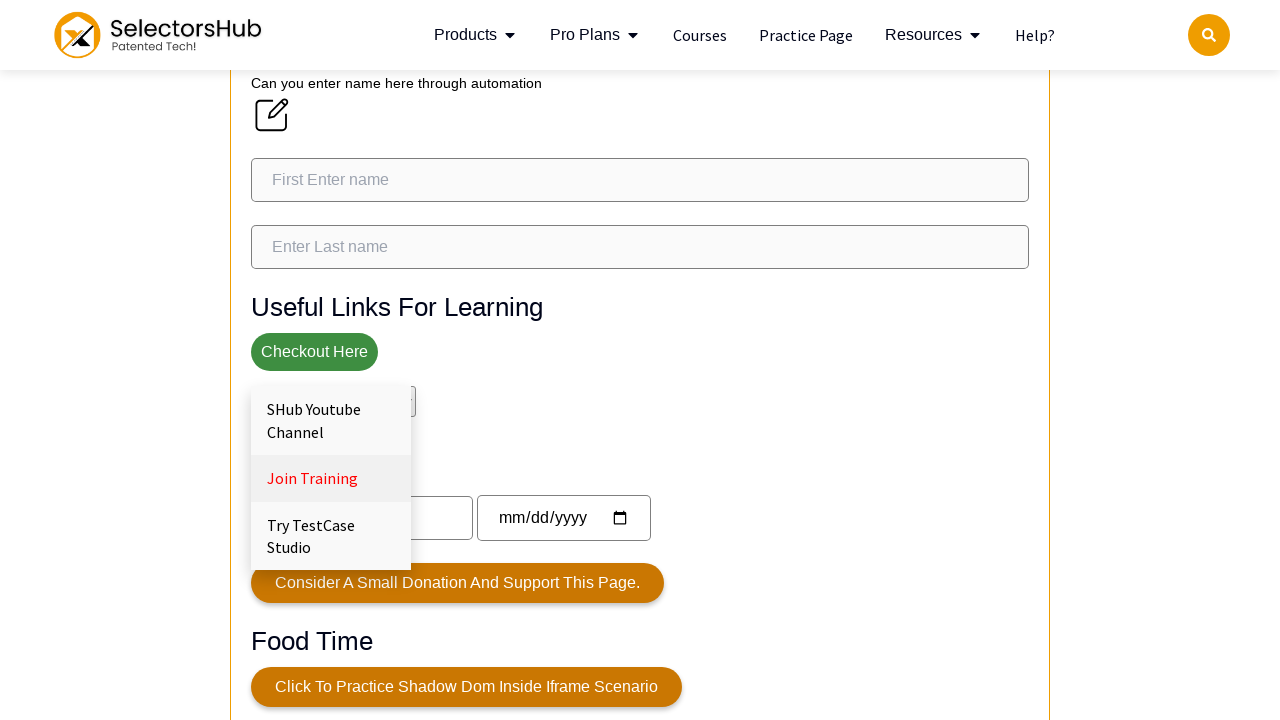

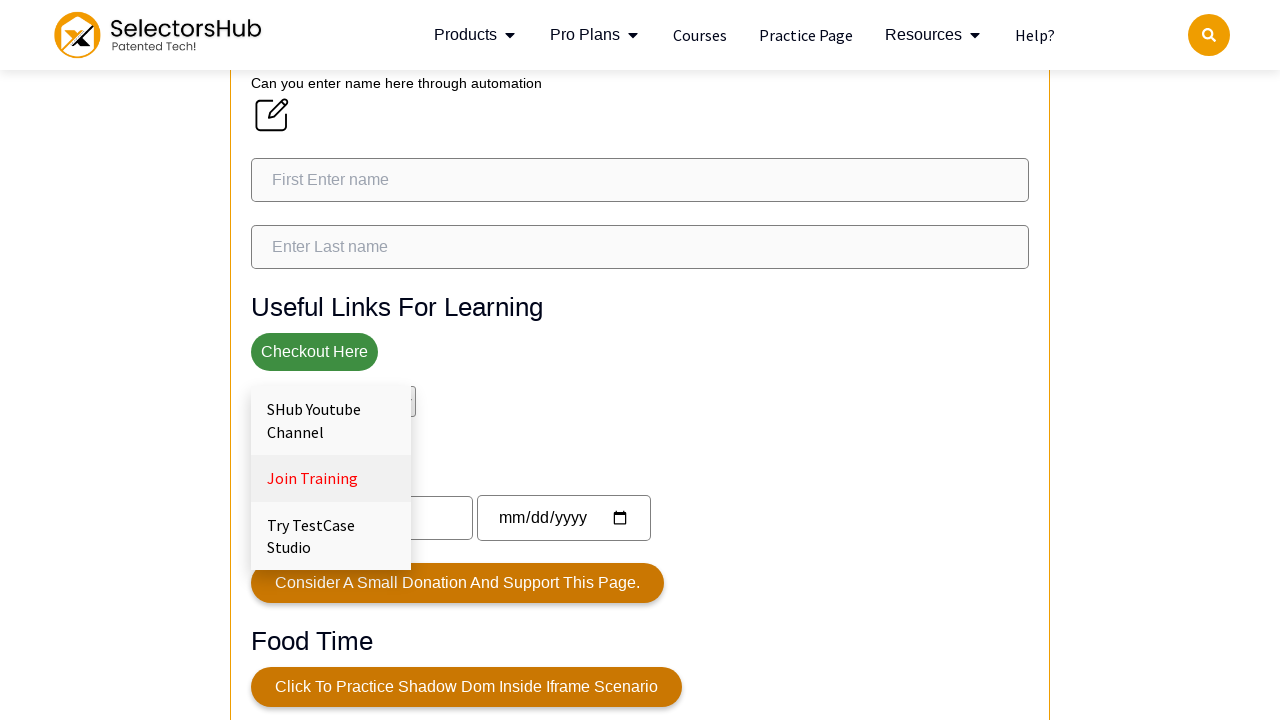